Navigates to Hepsiburada homepage and verifies the page loads

Starting URL: https://hepsiburada.com

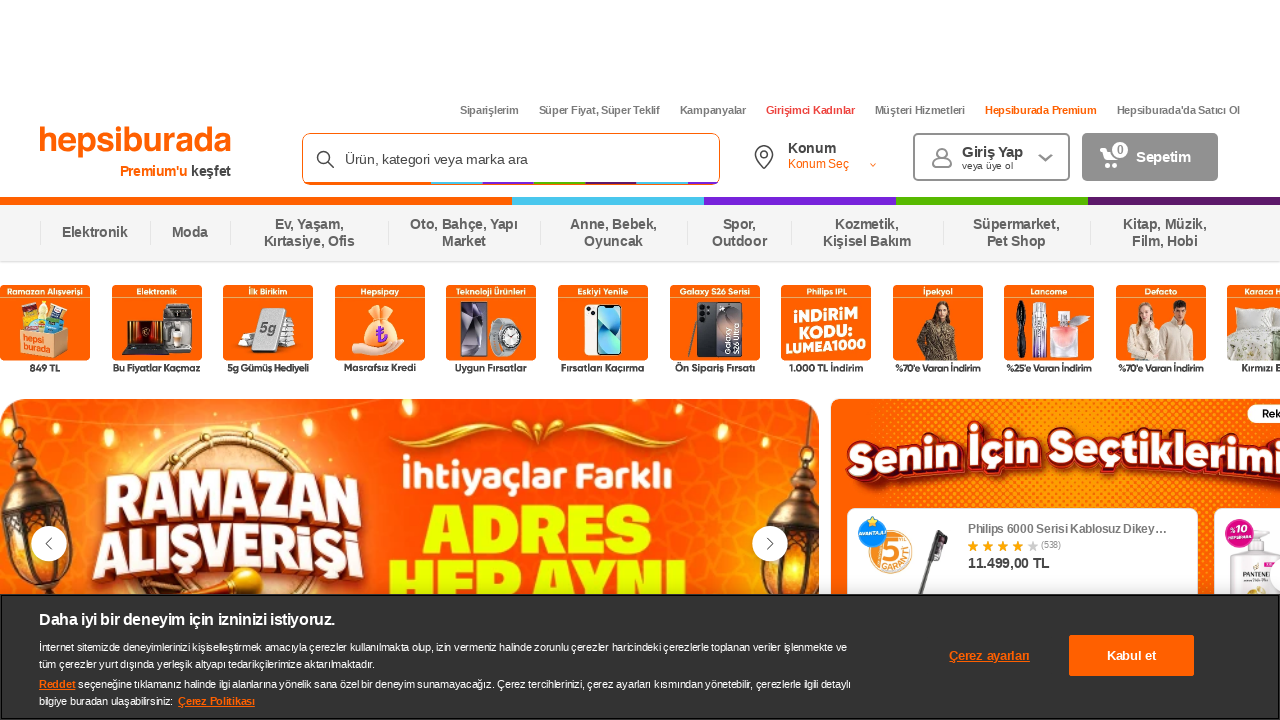

Waited for page to fully load (networkidle state)
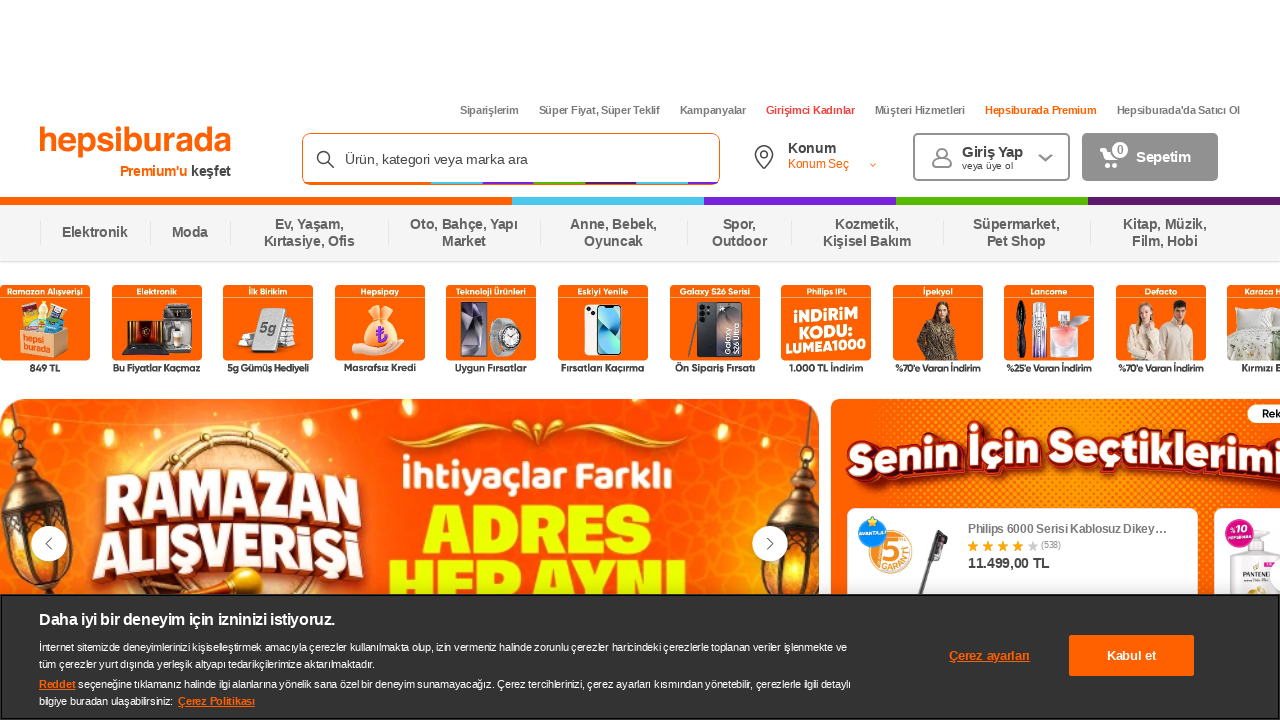

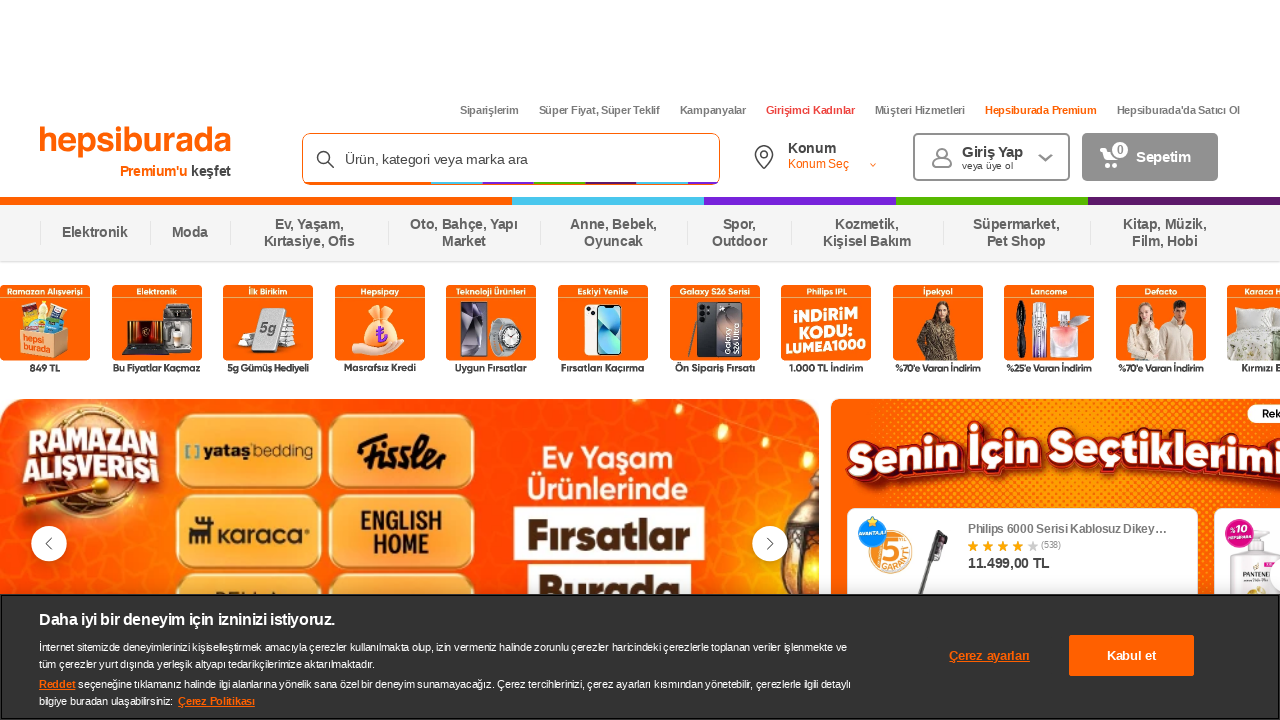